Tests dynamic loading of content by clicking a start button and waiting for hidden text to appear

Starting URL: http://the-internet.herokuapp.com/dynamic_loading/2

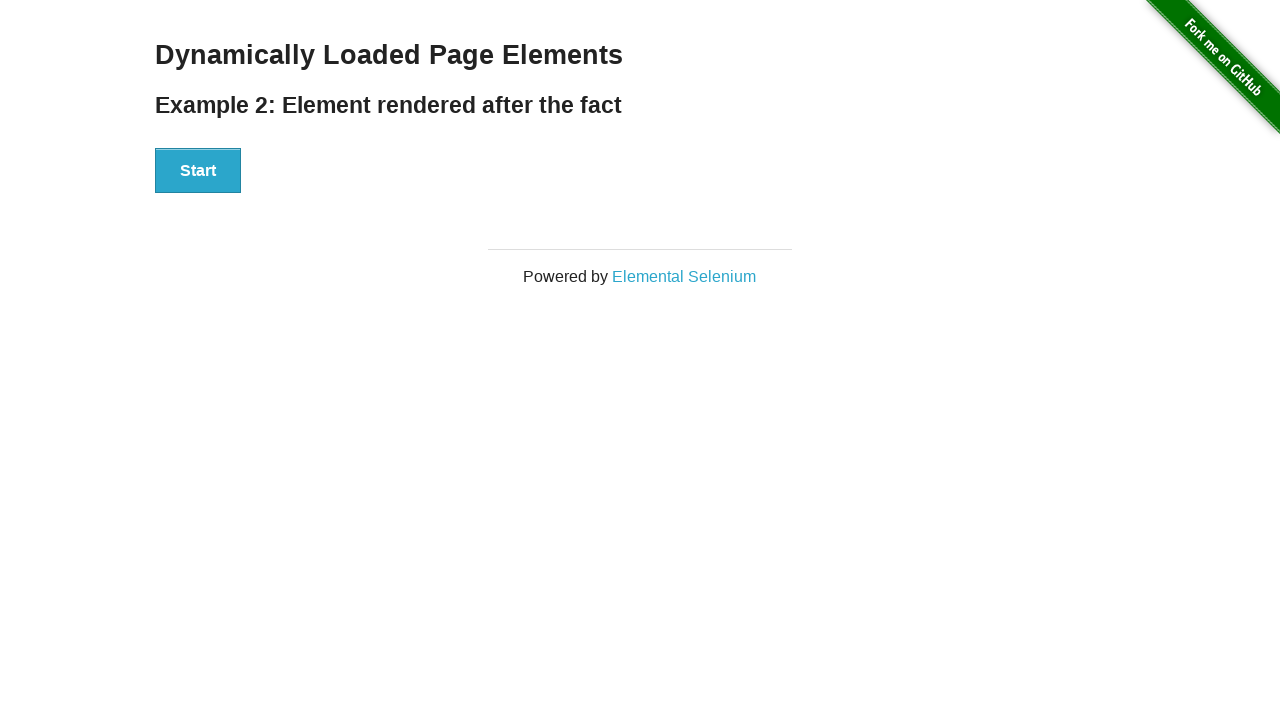

Clicked start button to trigger dynamic content loading at (198, 171) on #start > button
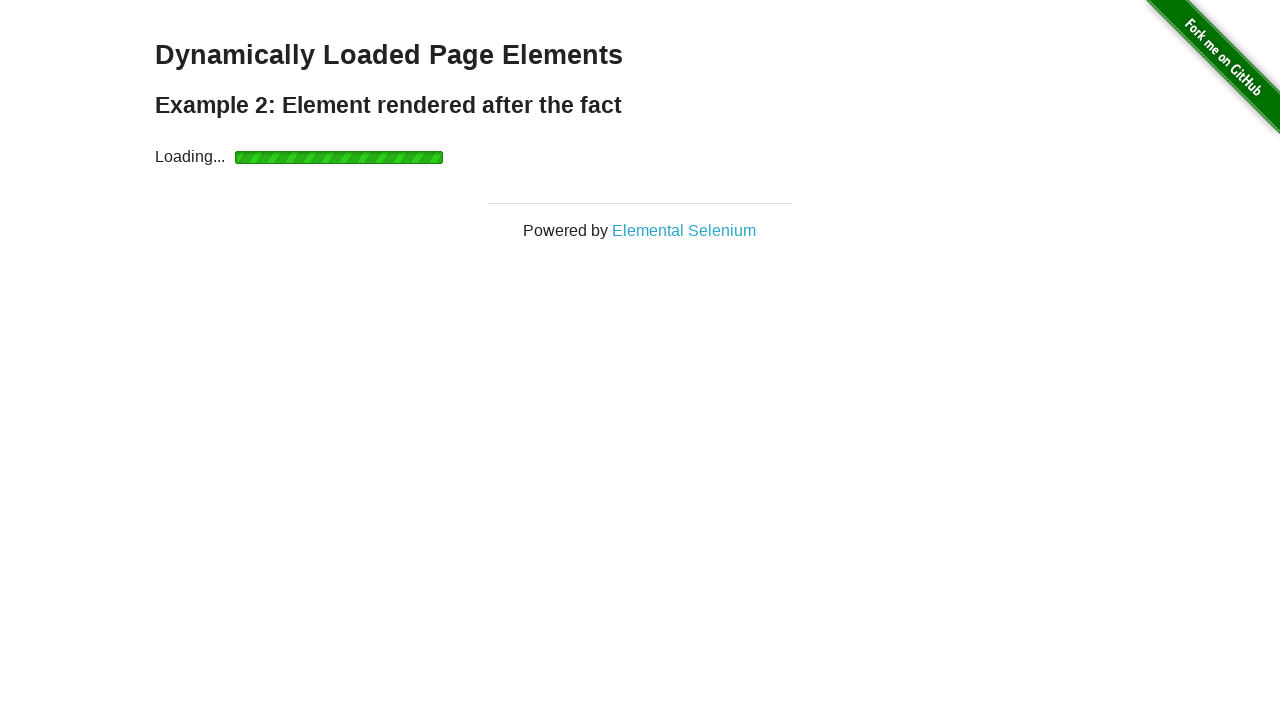

Hidden element became visible after dynamic loading completed
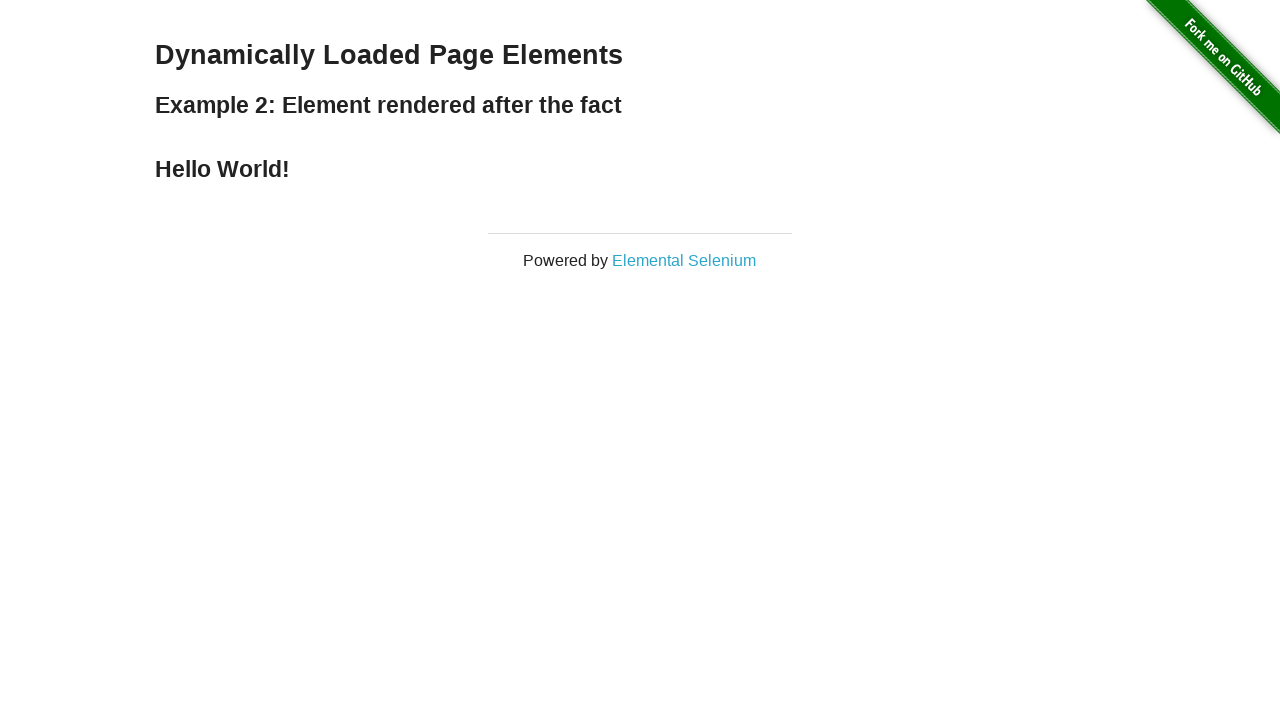

Verified 'Hello World!' text is present in the loaded element
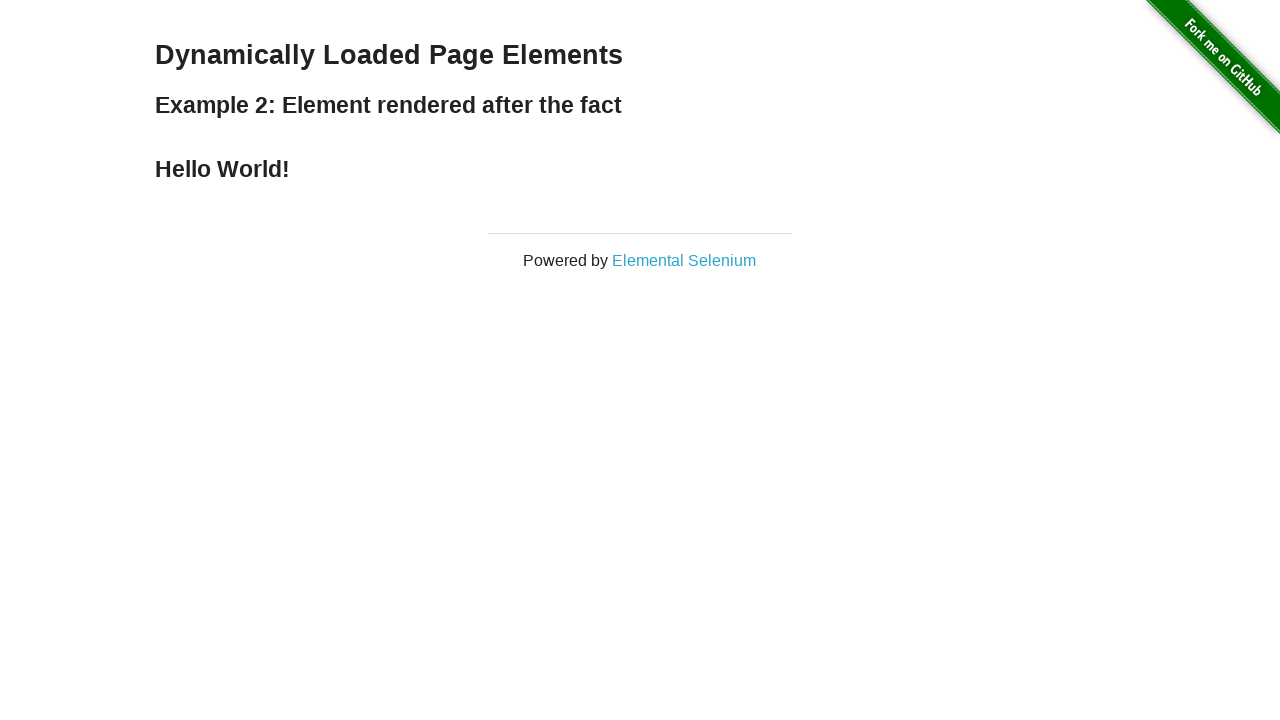

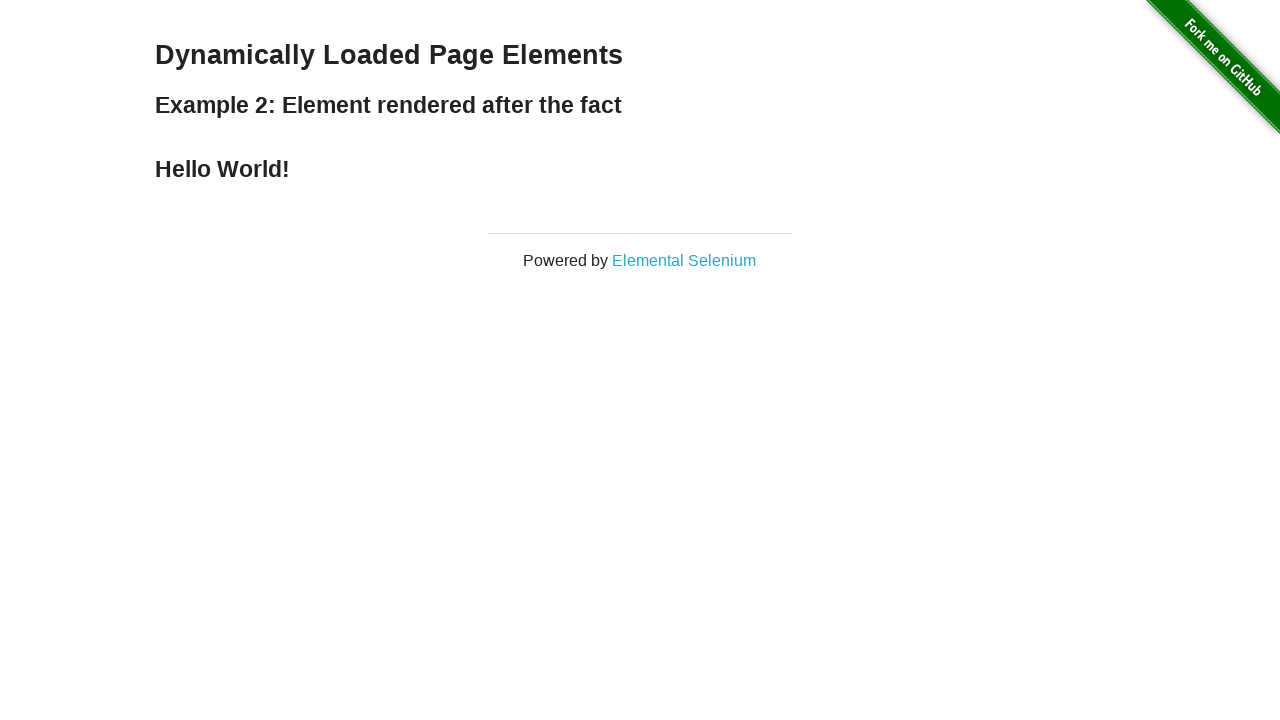